Tests JavaScript alert handling by clicking a button that triggers an alert and then dismissing the alert dialog using the cancel/dismiss action.

Starting URL: http://testautomationpractice.blogspot.com/

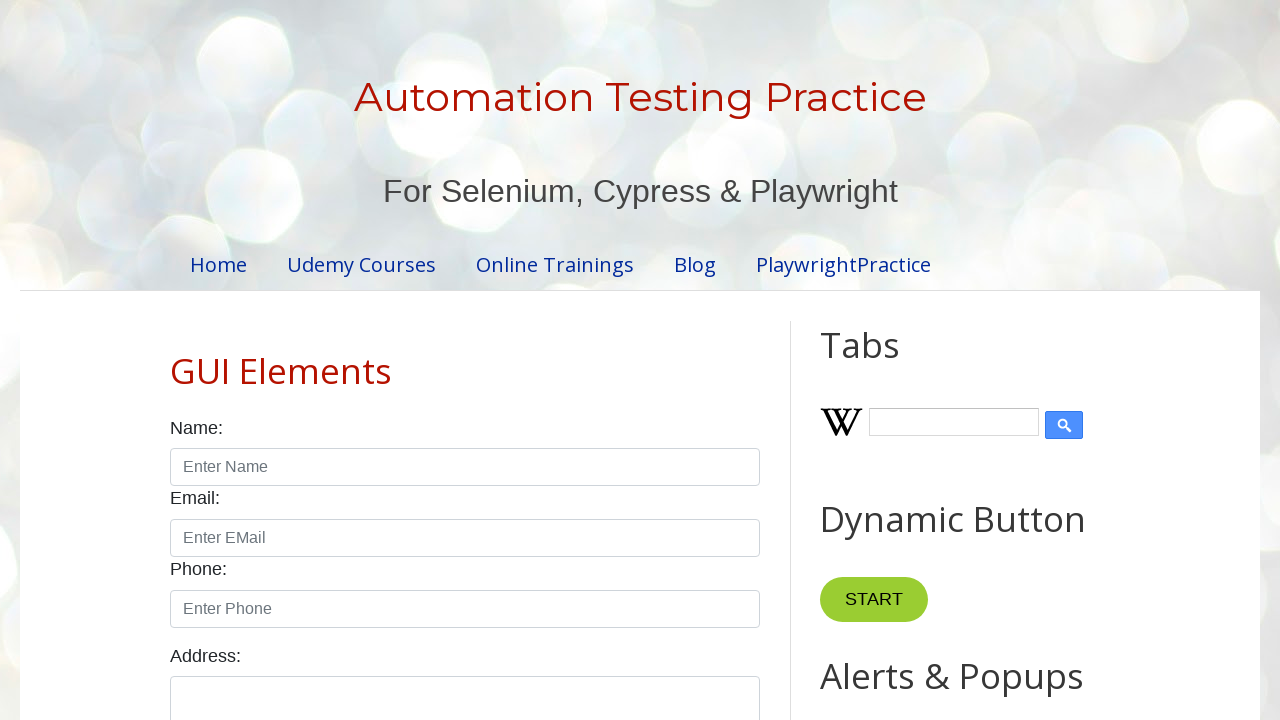

Clicked button that triggers JavaScript alert at (880, 361) on xpath=//button[@onclick='myFunction()']
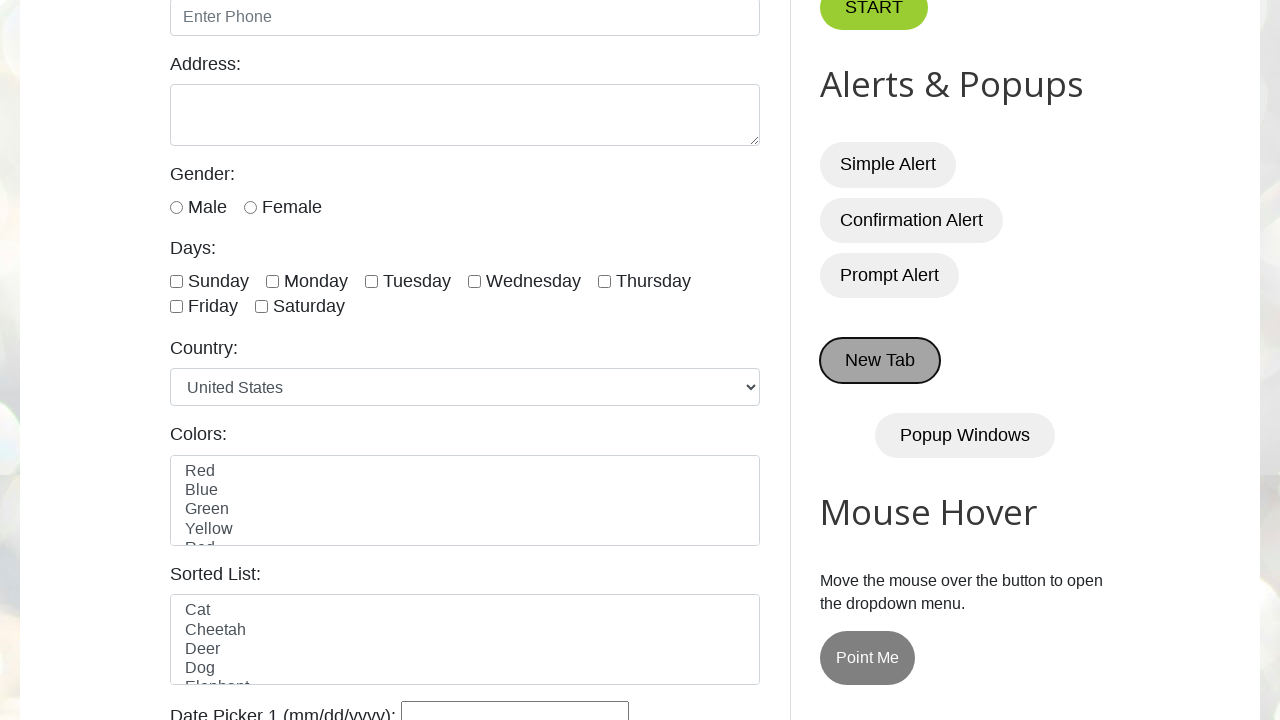

Set up dialog handler to dismiss alerts
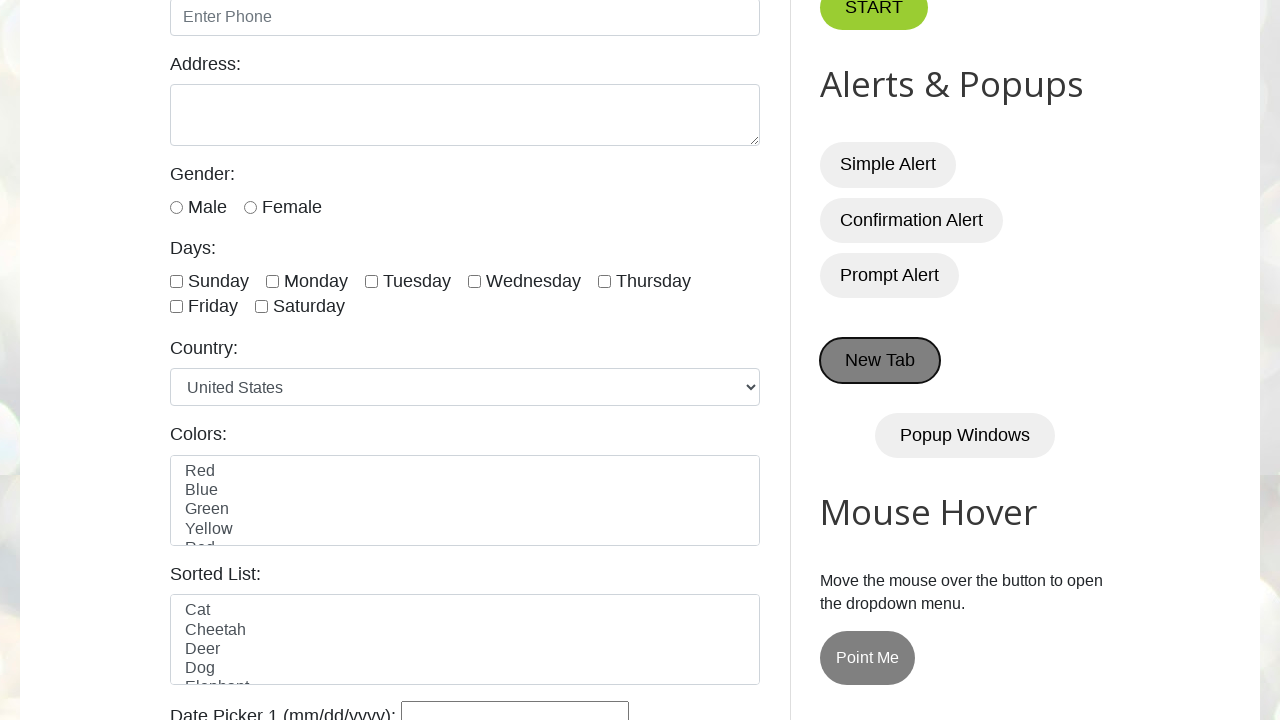

Set up one-time dialog handler to dismiss next alert
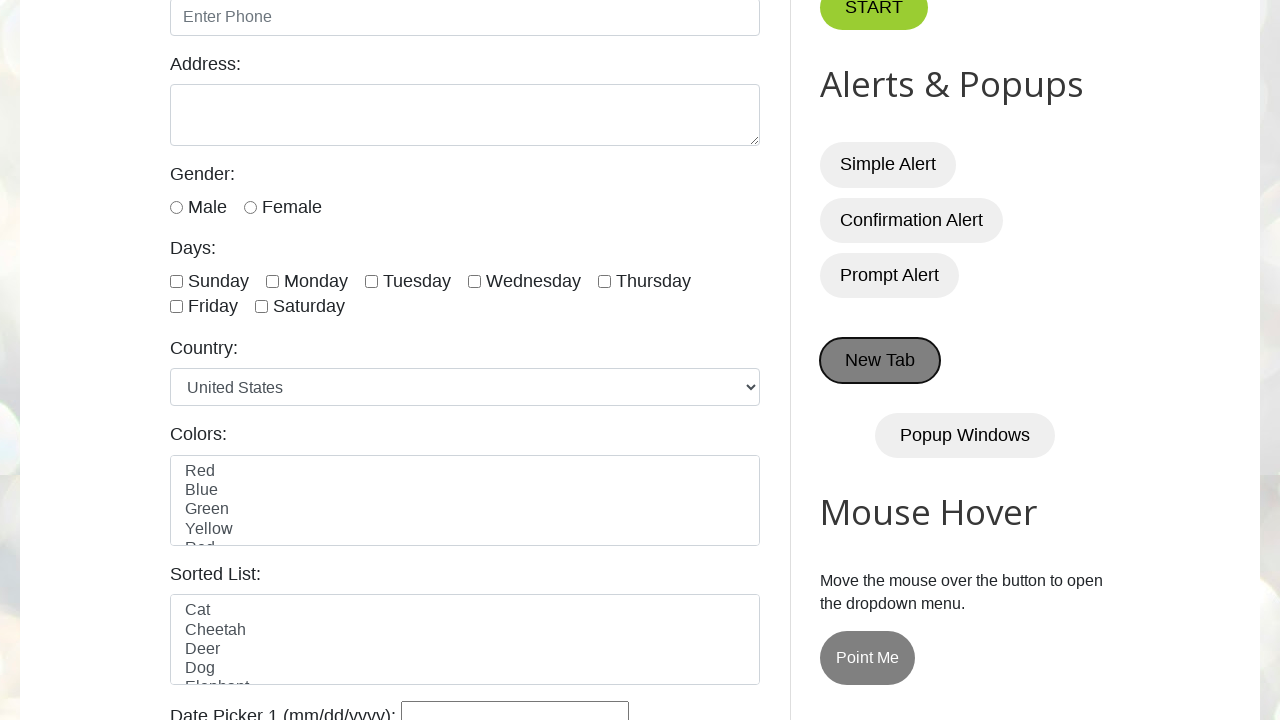

Clicked button to trigger alert and dismissed it with cancel action at (880, 361) on xpath=//button[@onclick='myFunction()']
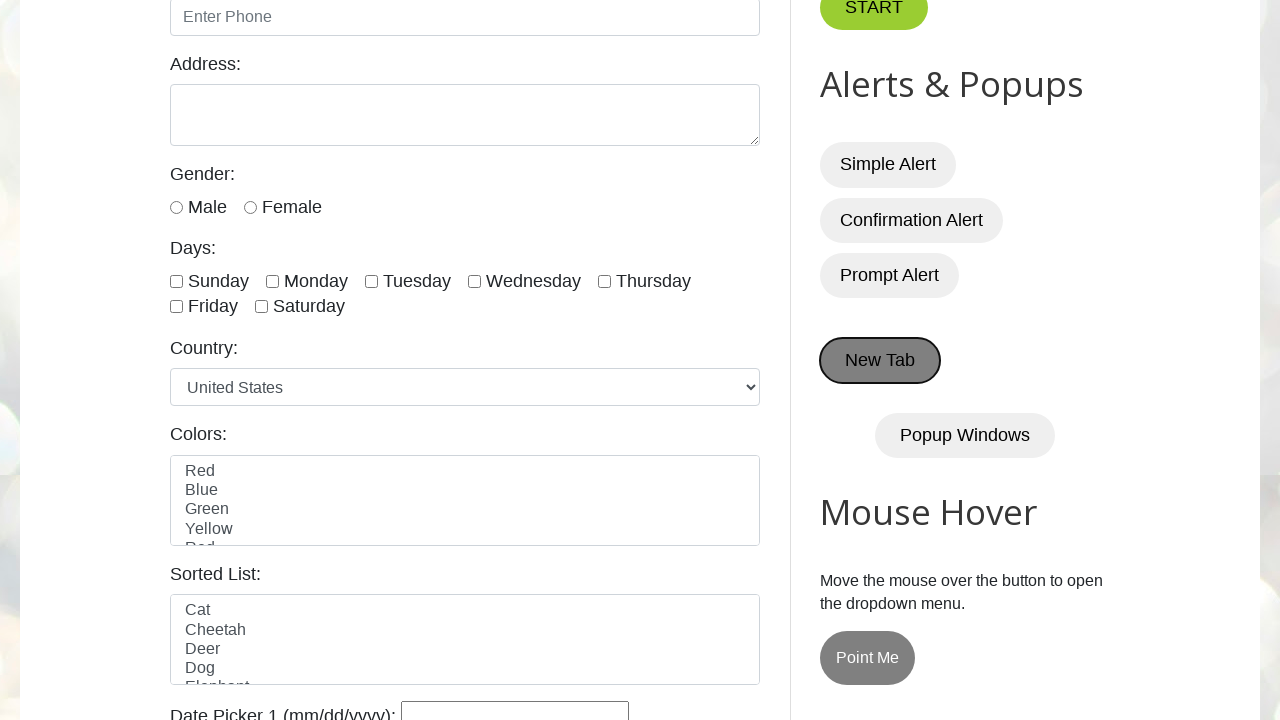

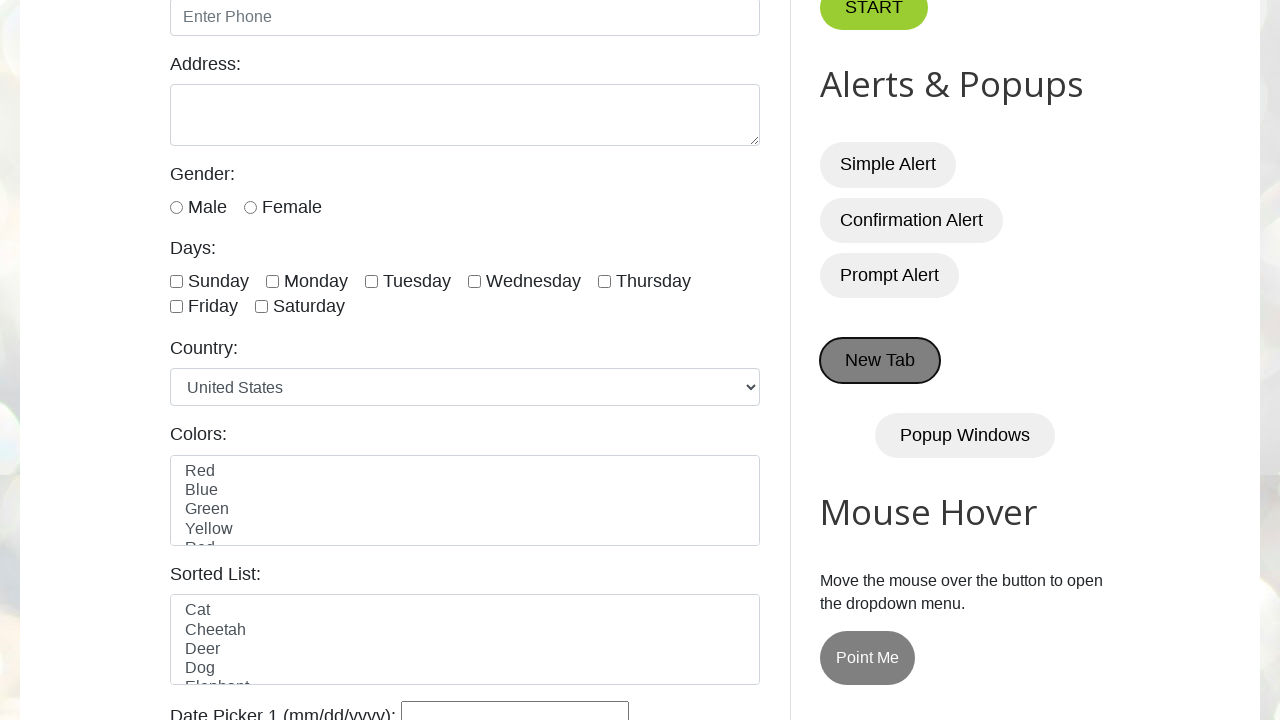